Tests Angular Syncfusion dropdown by selecting "Basketball" from a games dropdown list.

Starting URL: https://ej2.syncfusion.com/angular/demos/?_ga=2.262049992.437420821.1575083417-524628264.1575083417#/material/drop-down-list/data-binding

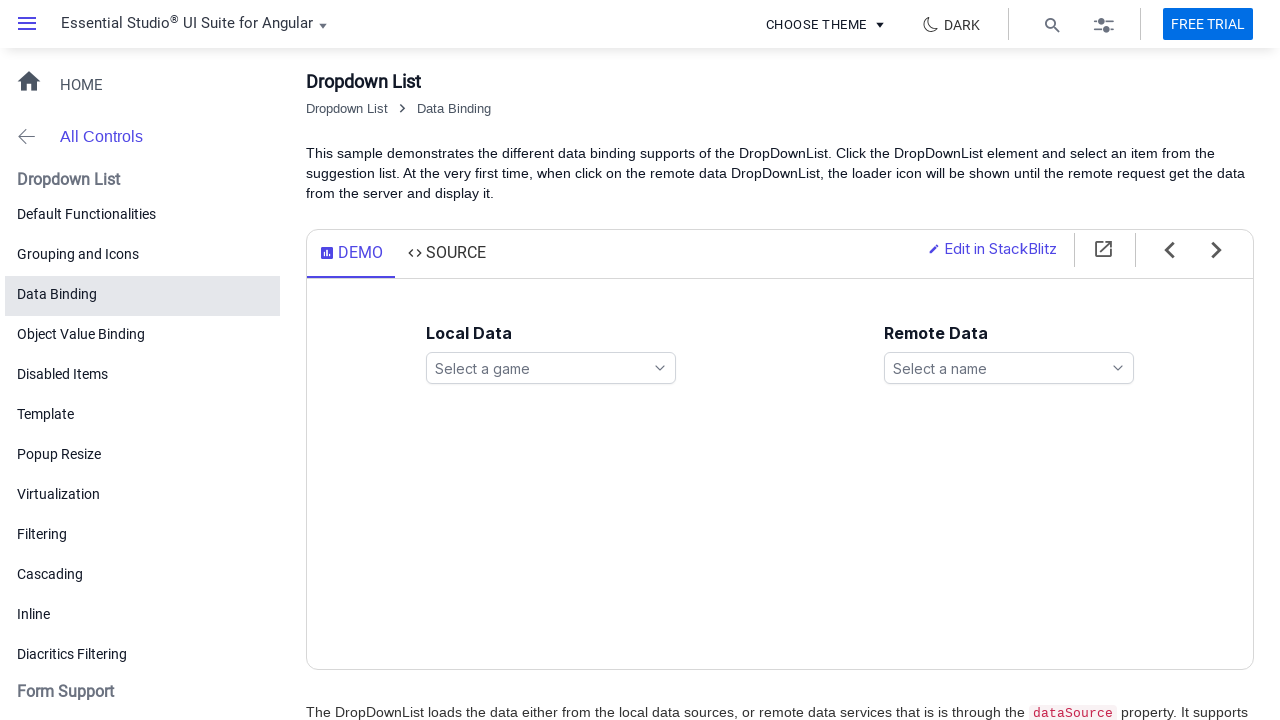

Waited for games dropdown to be ready
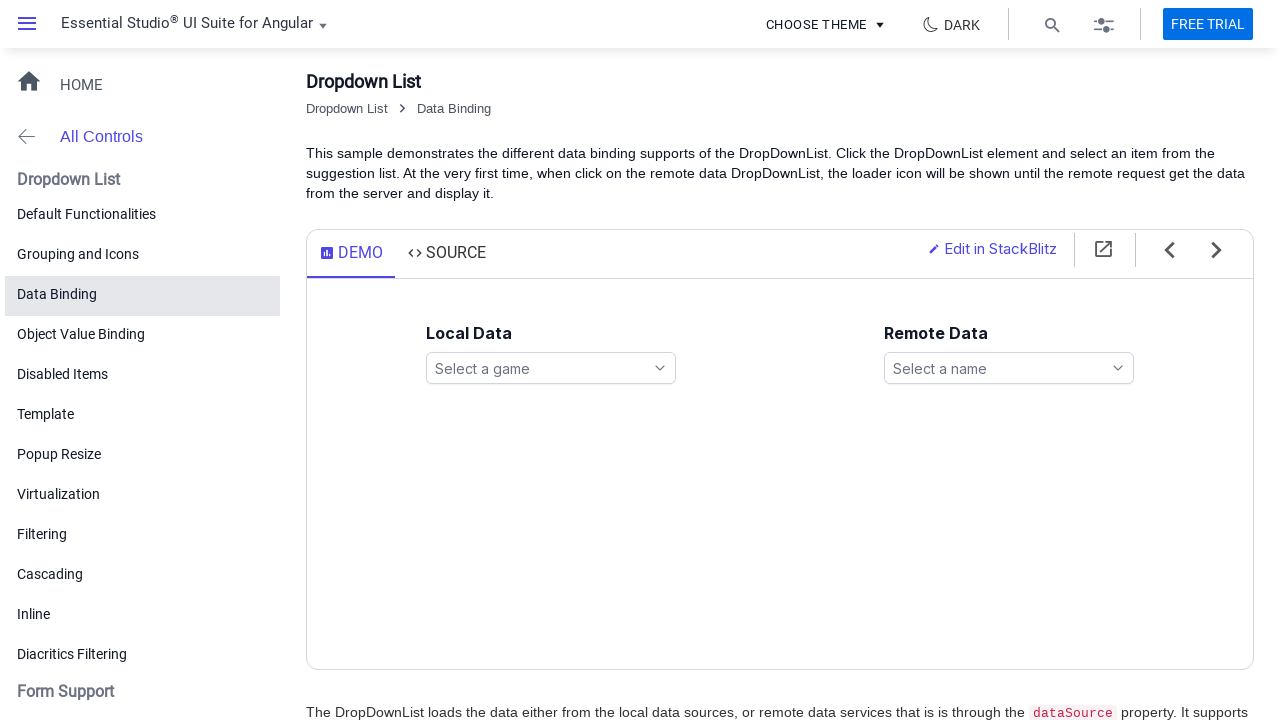

Clicked on games dropdown to open it at (551, 368) on ejs-dropdownlist#games
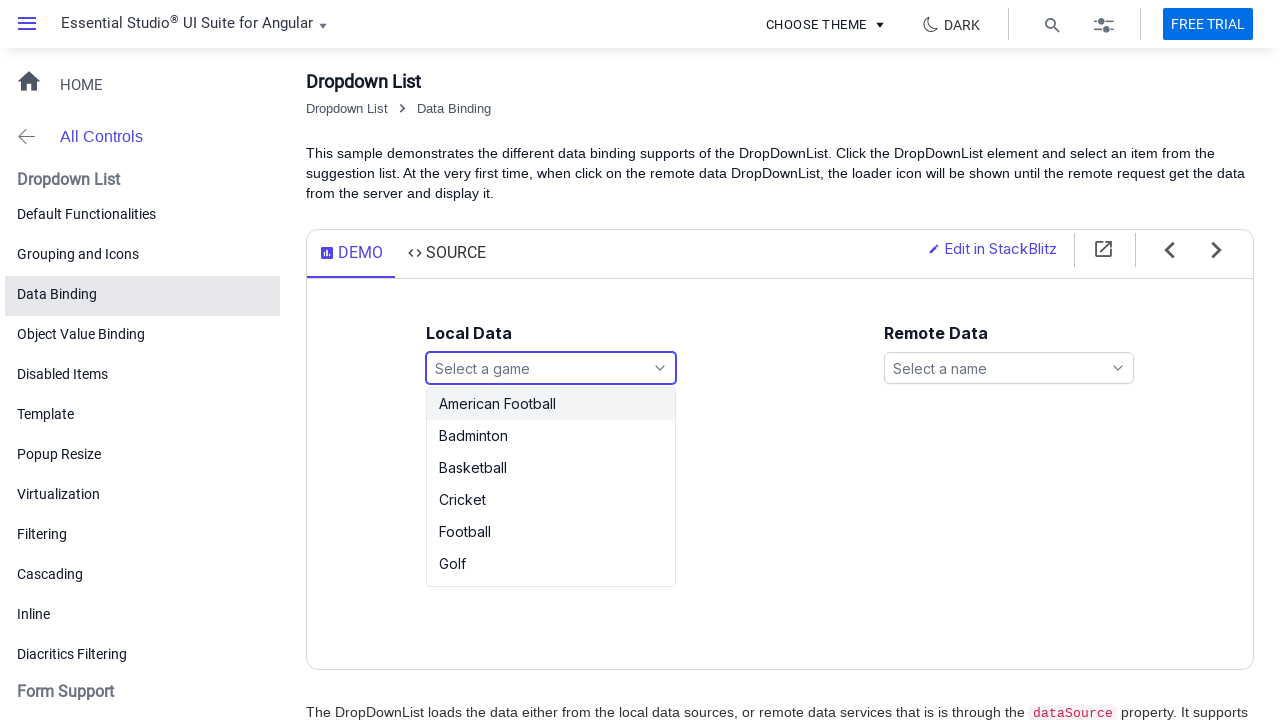

Waited for dropdown options to become visible
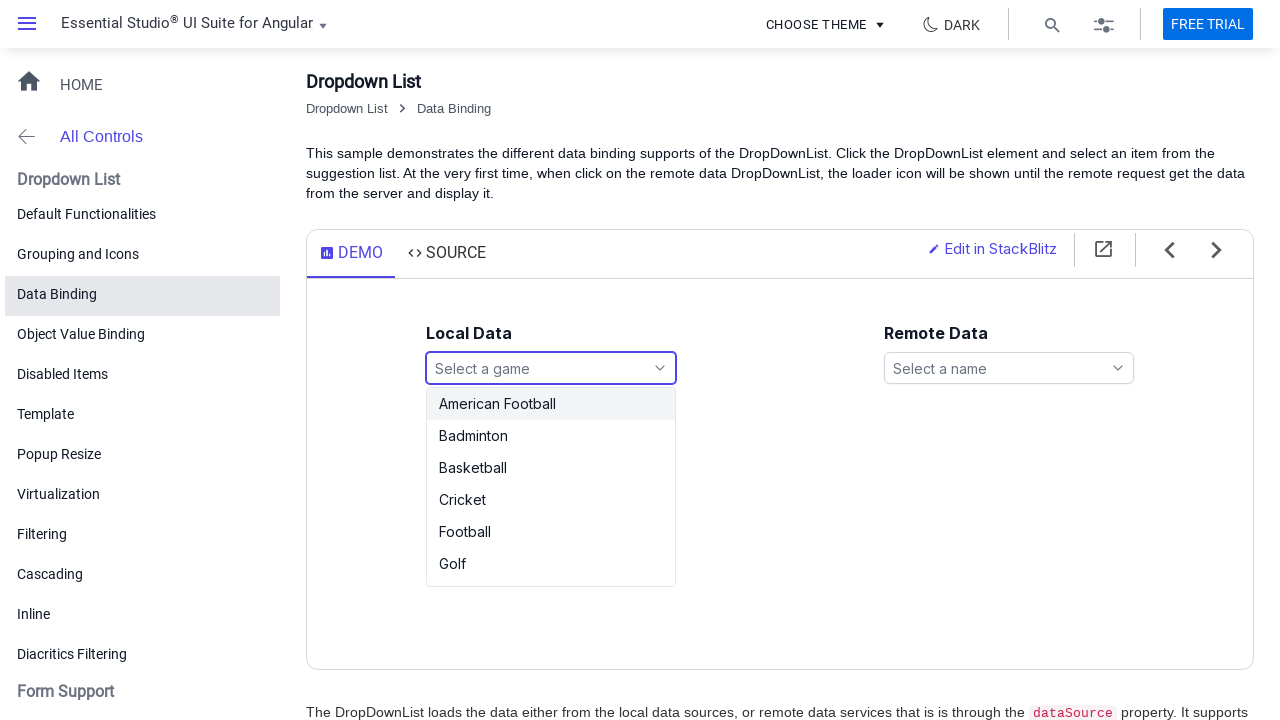

Selected 'Basketball' from the games dropdown list at (551, 468) on ul#games_options li:has-text('Basketball')
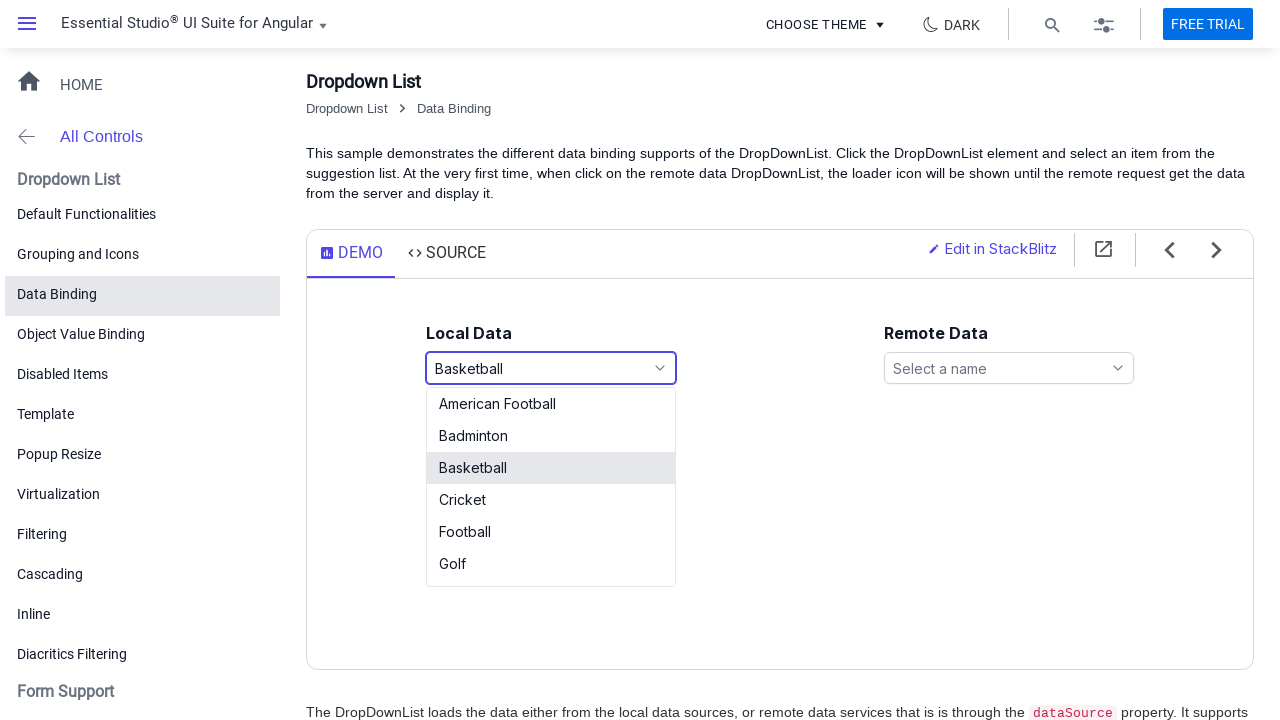

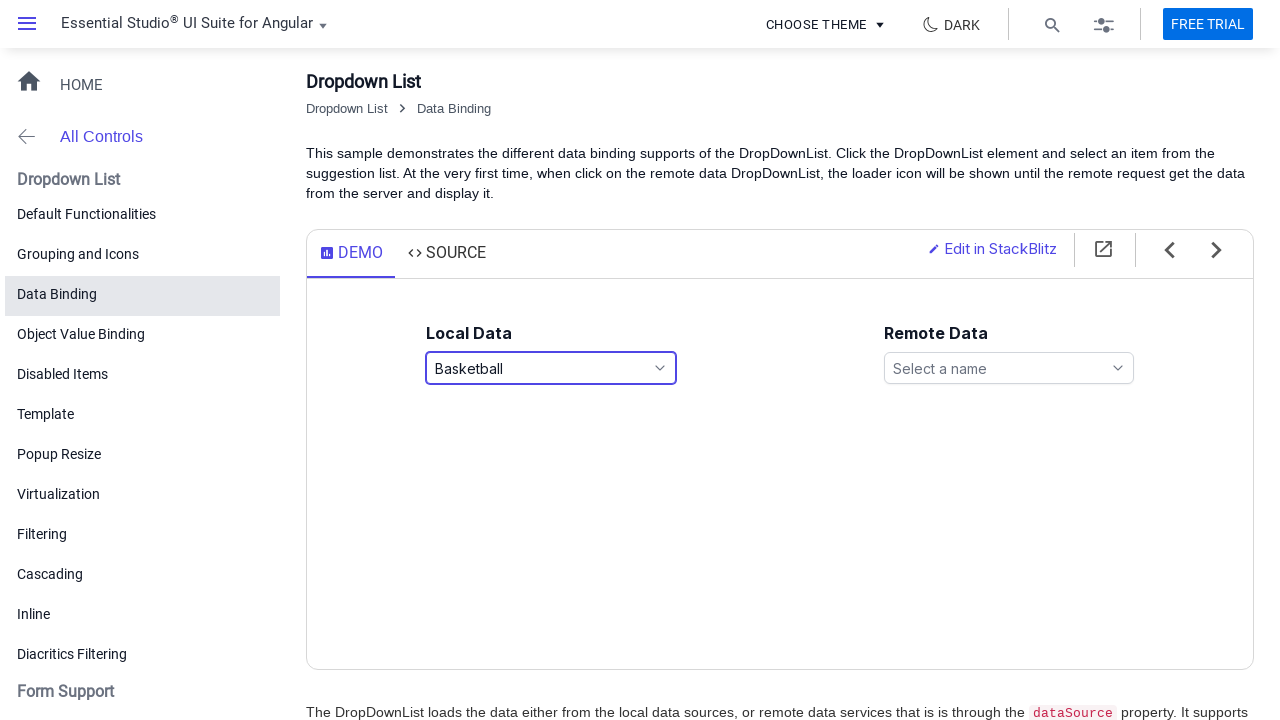